Tests a registration form by filling in required fields (first name, last name, email) and submitting the form, then verifies successful registration by checking for a congratulations message.

Starting URL: http://suninjuly.github.io/registration1.html

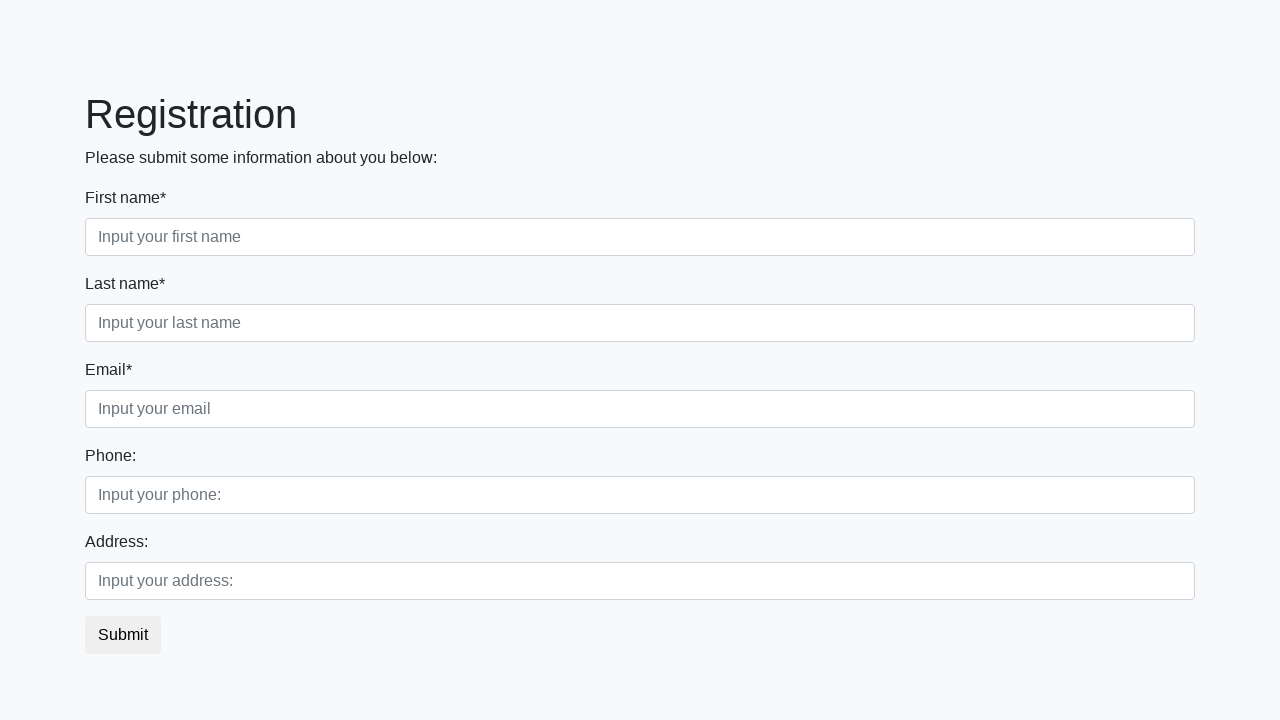

Filled first name field with 'Фамилия' on input.first[required]
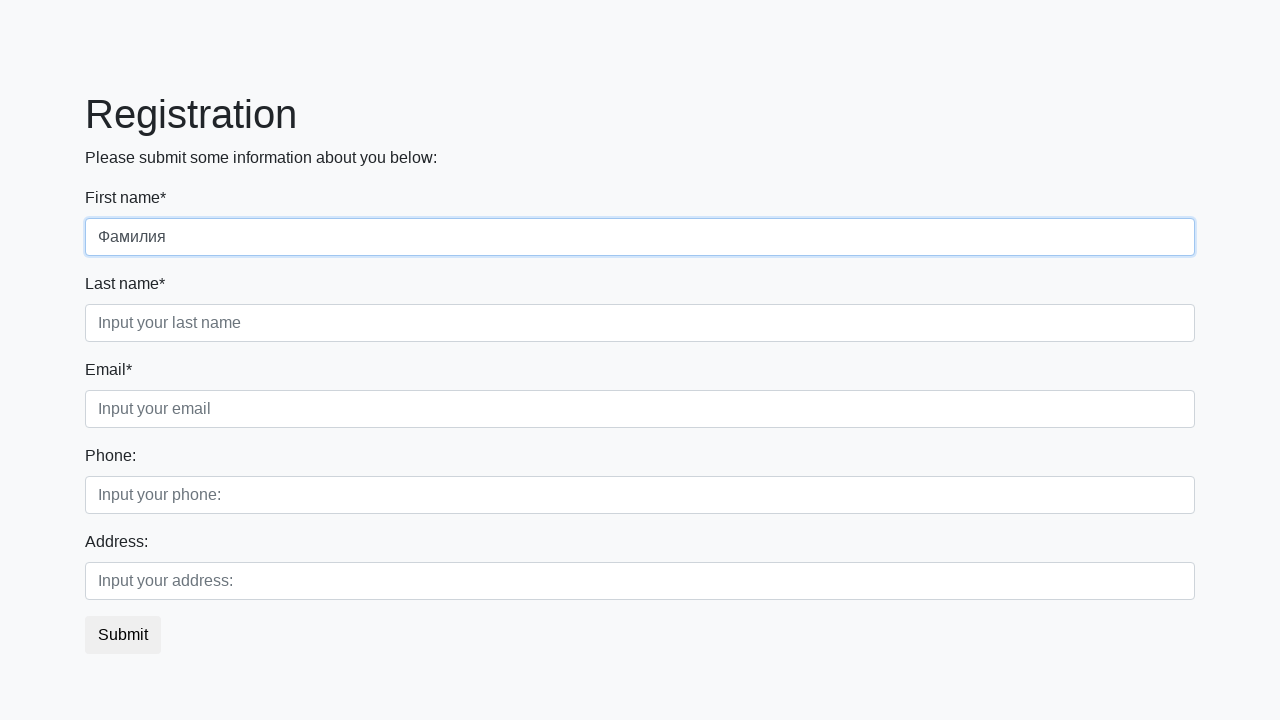

Filled last name field with 'Имя' on input.second[required]
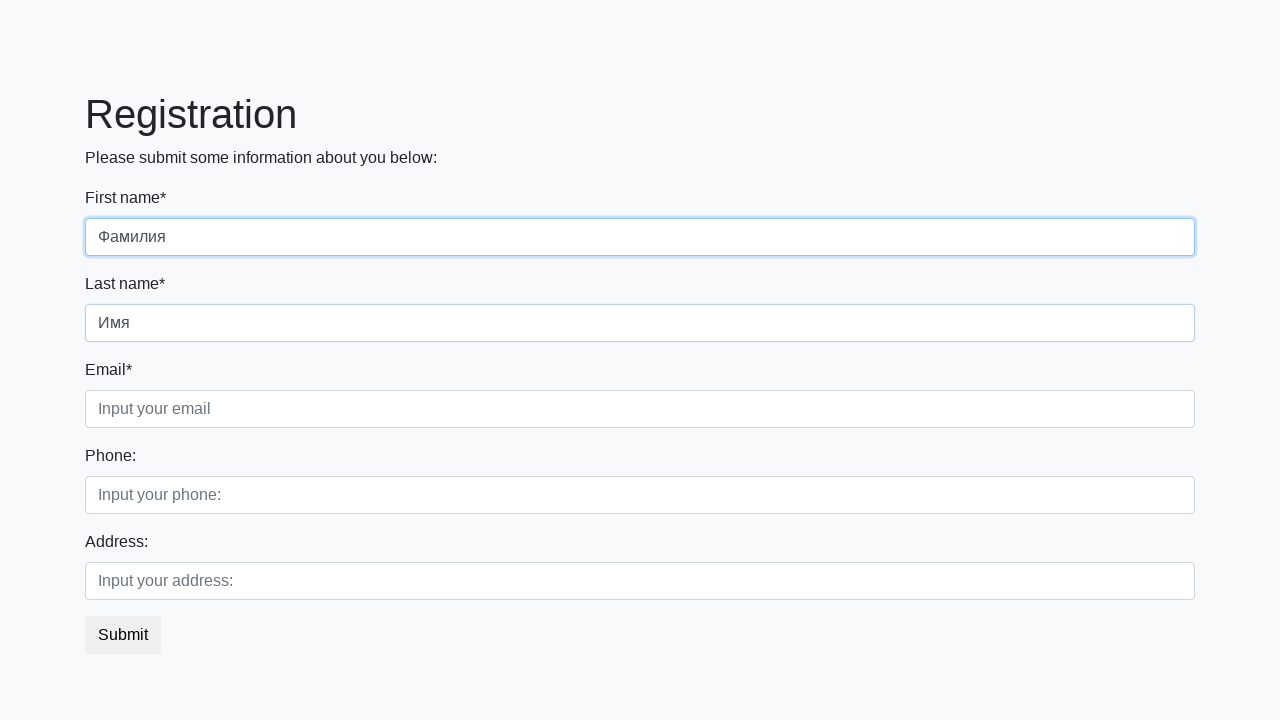

Filled email field with 'test@test.org' on input.third[required]
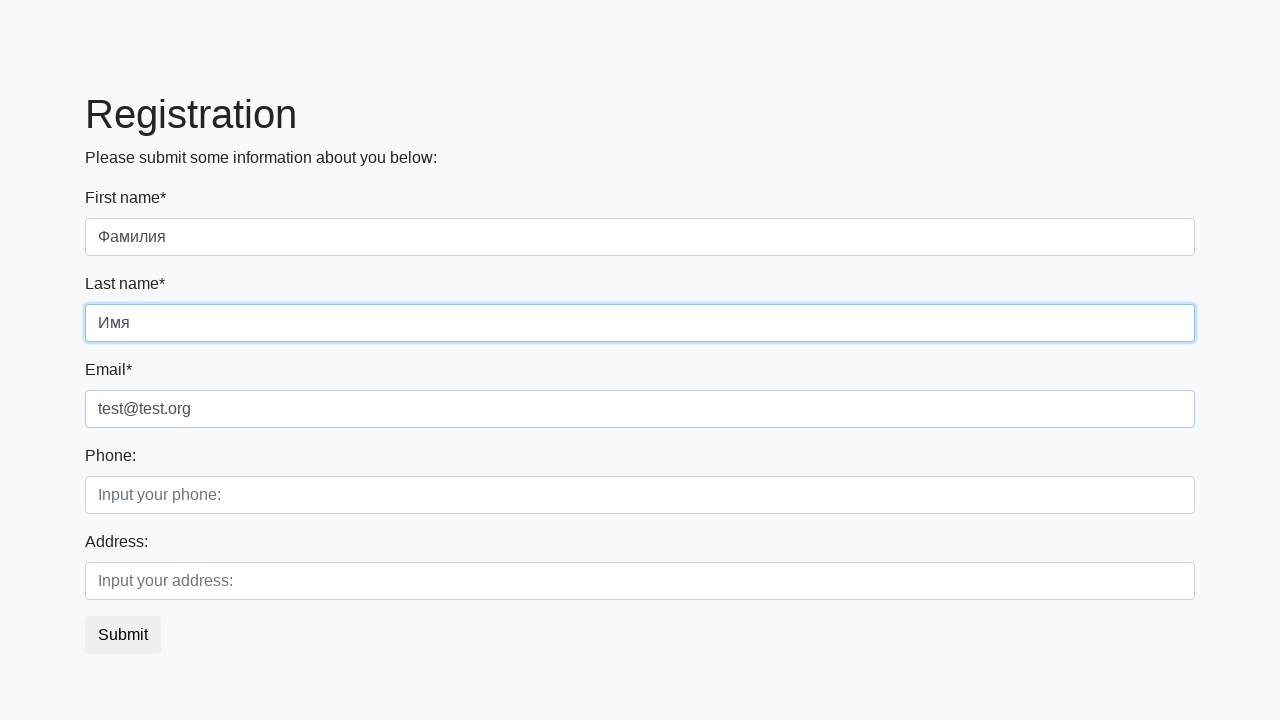

Clicked submit button to register at (123, 635) on button.btn
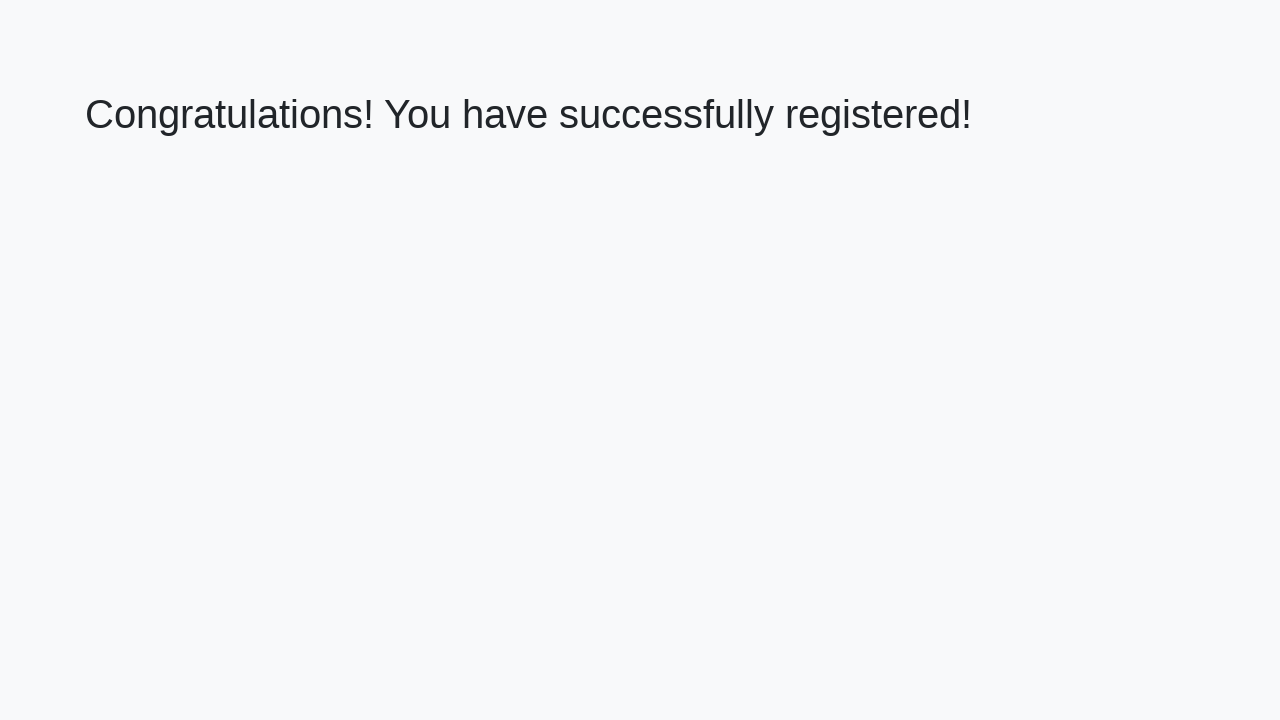

Success message (h1) appeared on page
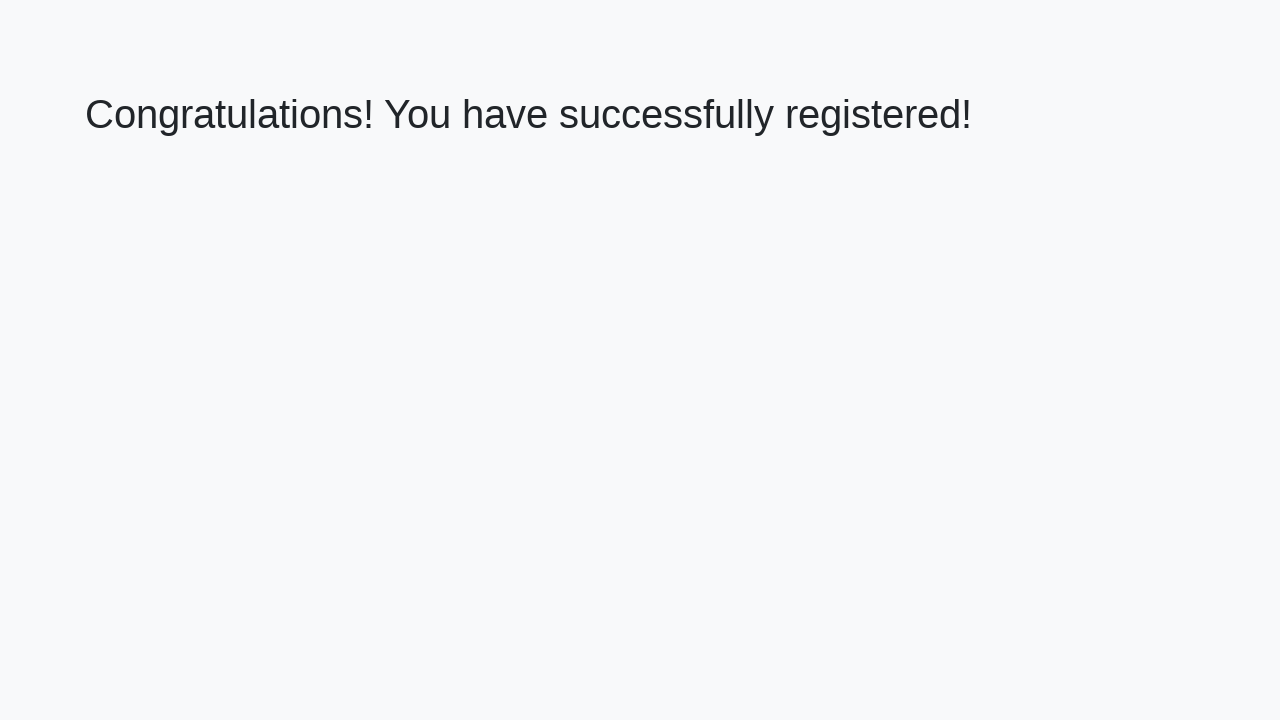

Retrieved success message text: 'Congratulations! You have successfully registered!'
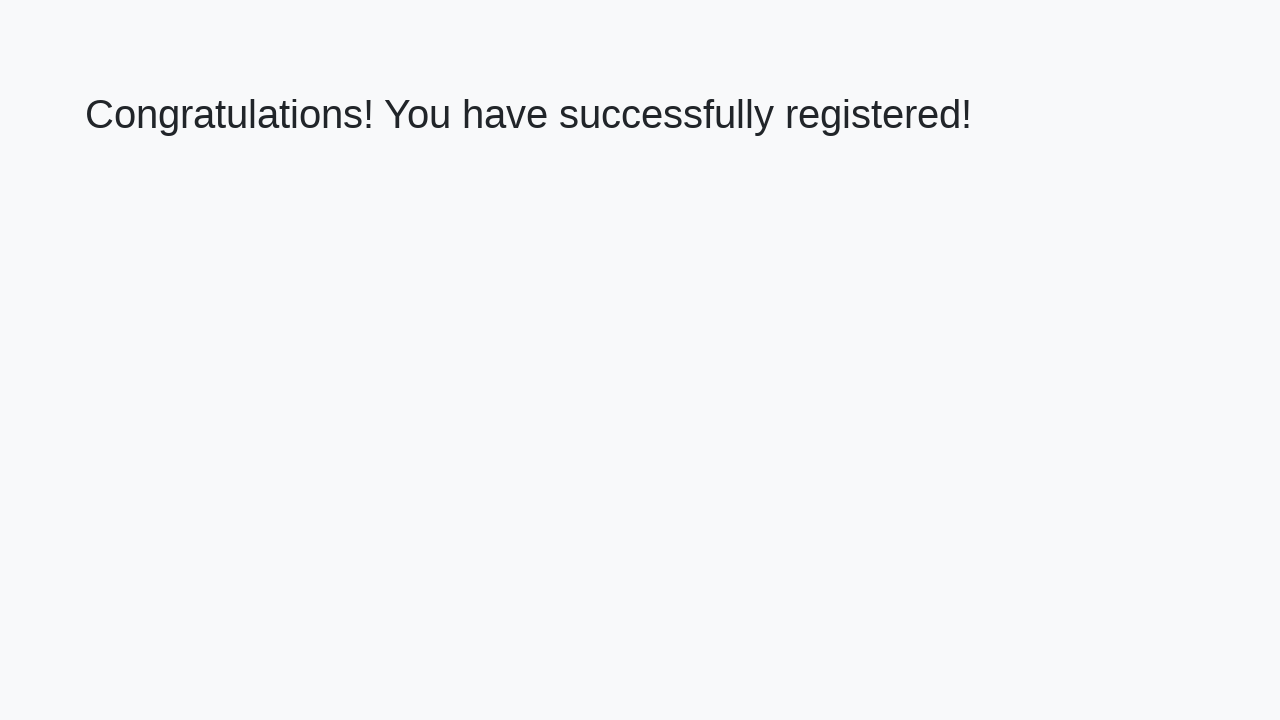

Verified congratulations message matches expected text
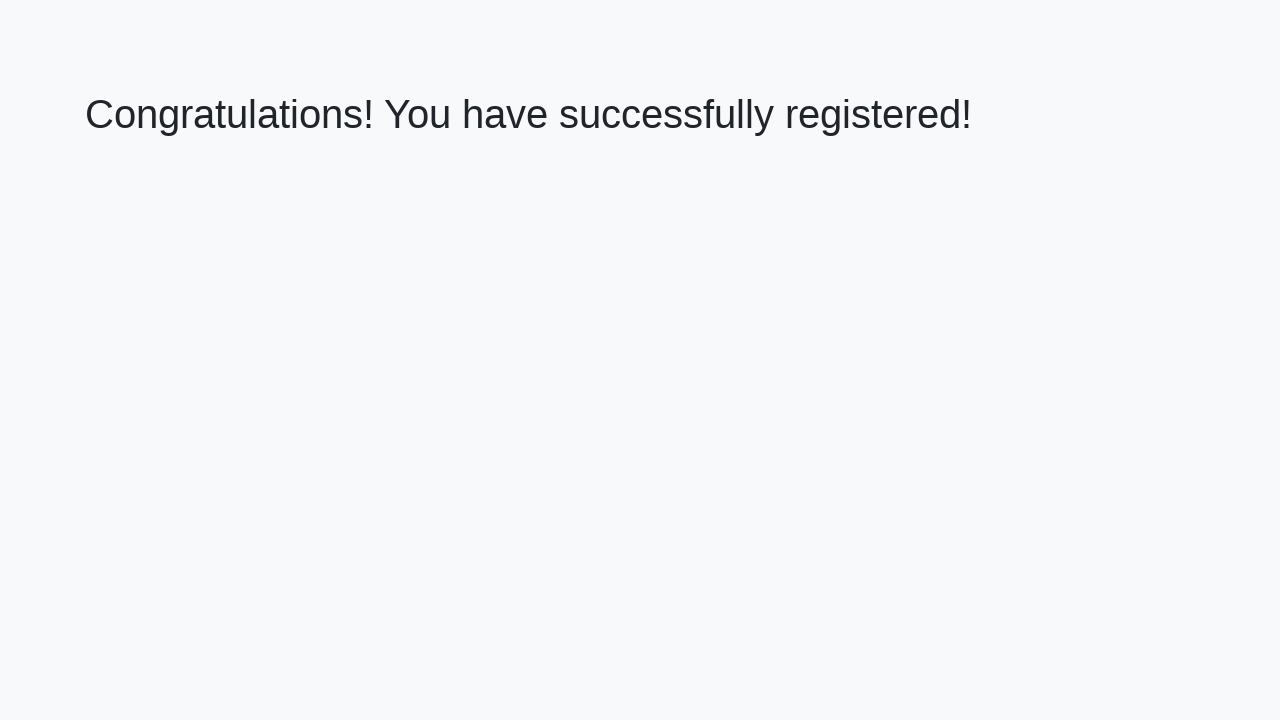

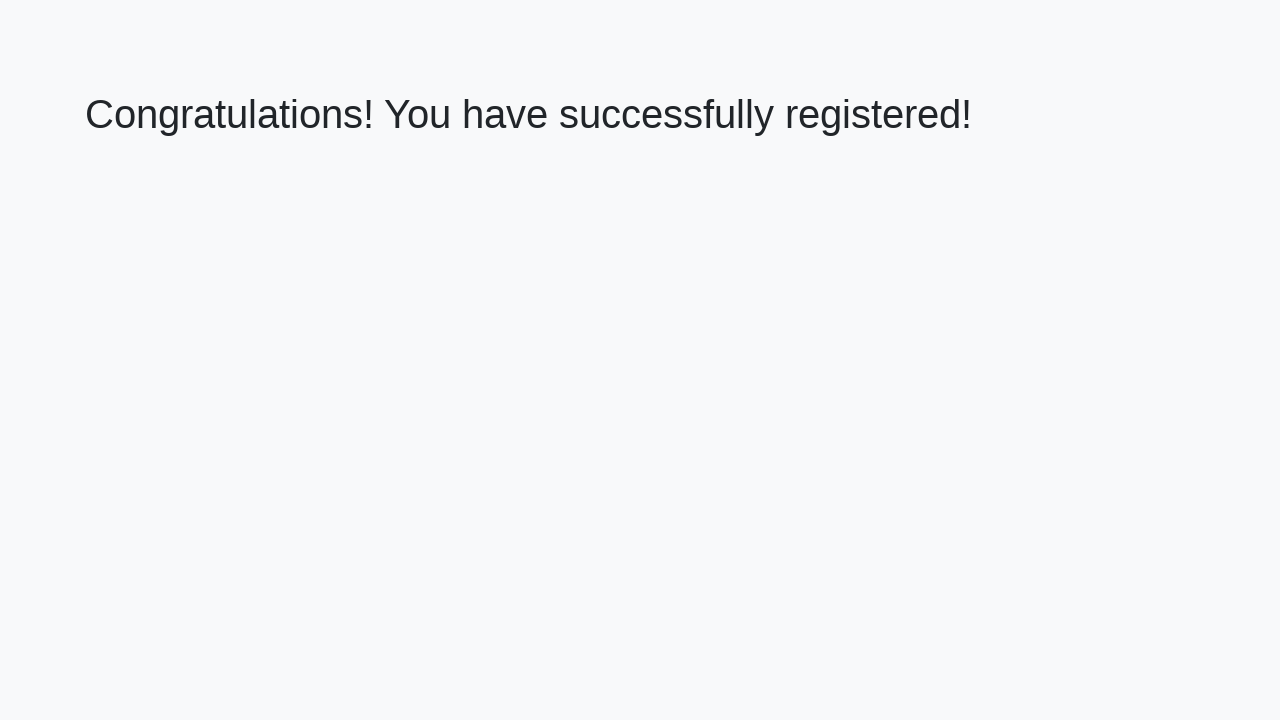